Tests the jQuery UI selectable widget by performing multi-select operations using Ctrl+click to select non-contiguous items, then clicking a single item, and finally performing a click-and-drag selection across multiple items.

Starting URL: https://jqueryui.com/selectable/

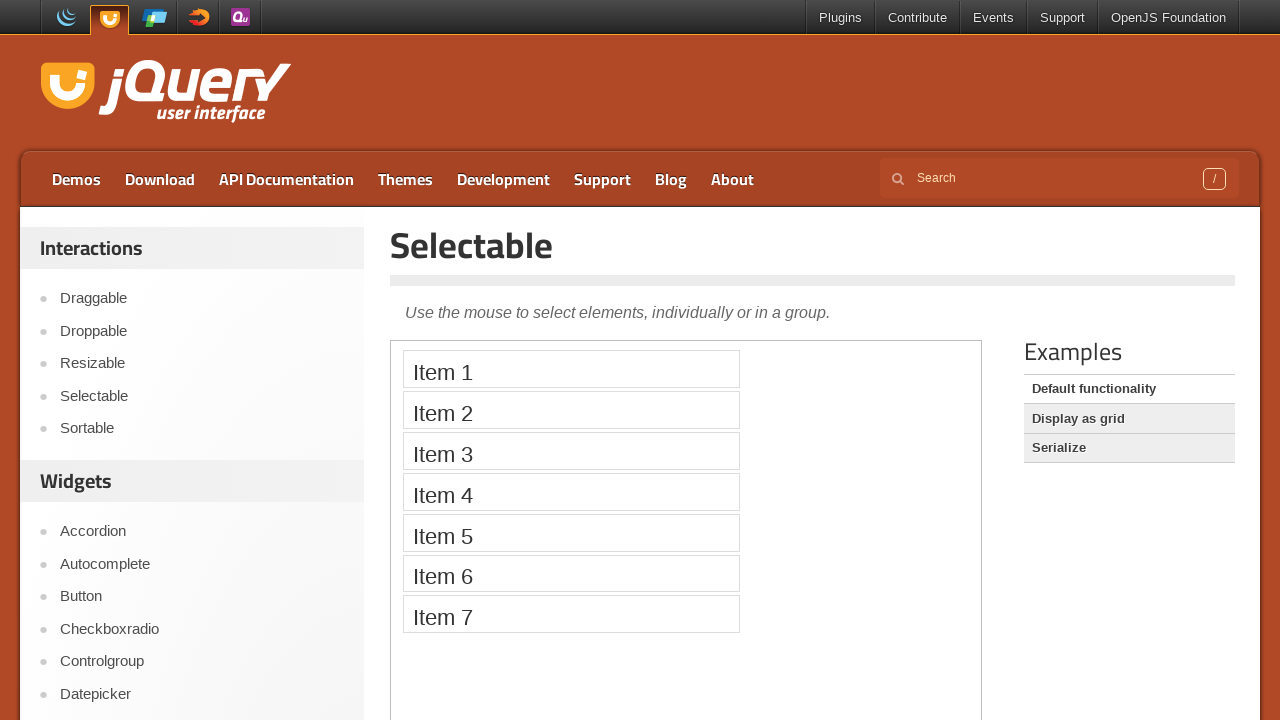

Switched to iframe containing selectable demo
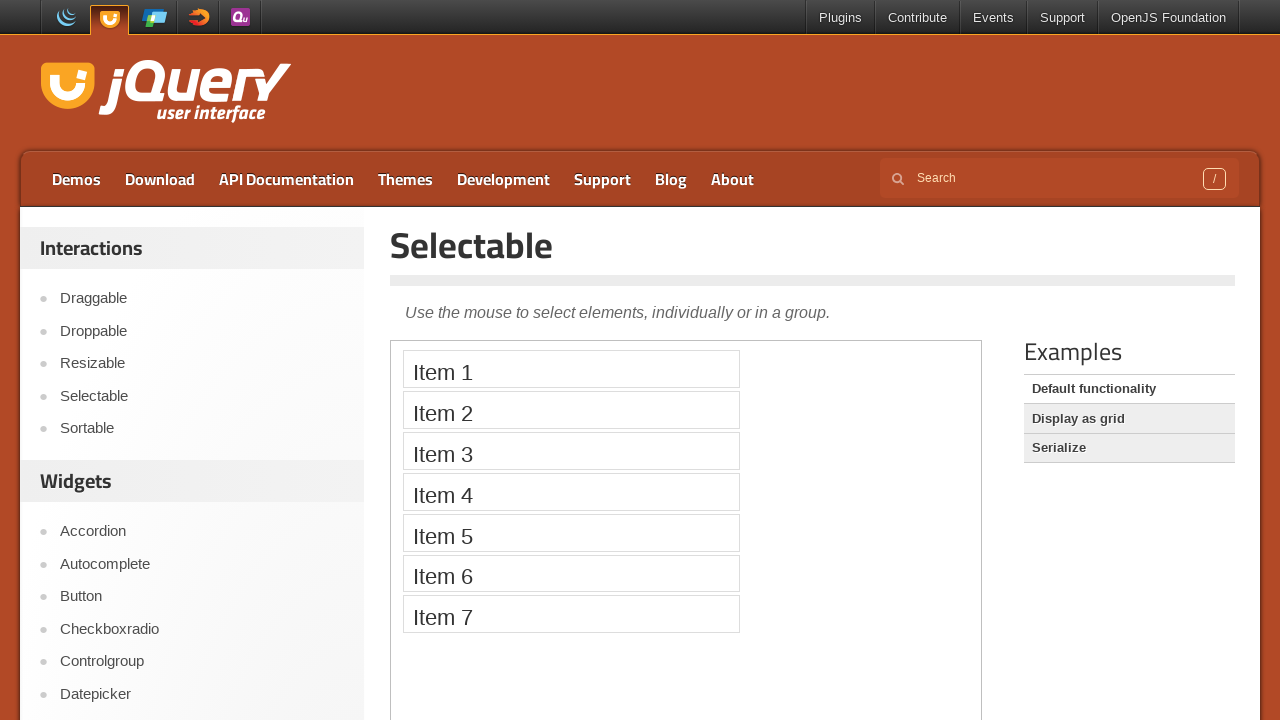

Ctrl+clicked Item 1 to start non-contiguous selection at (571, 369) on iframe.demo-frame >> internal:control=enter-frame >> xpath=//li[text()='Item 1']
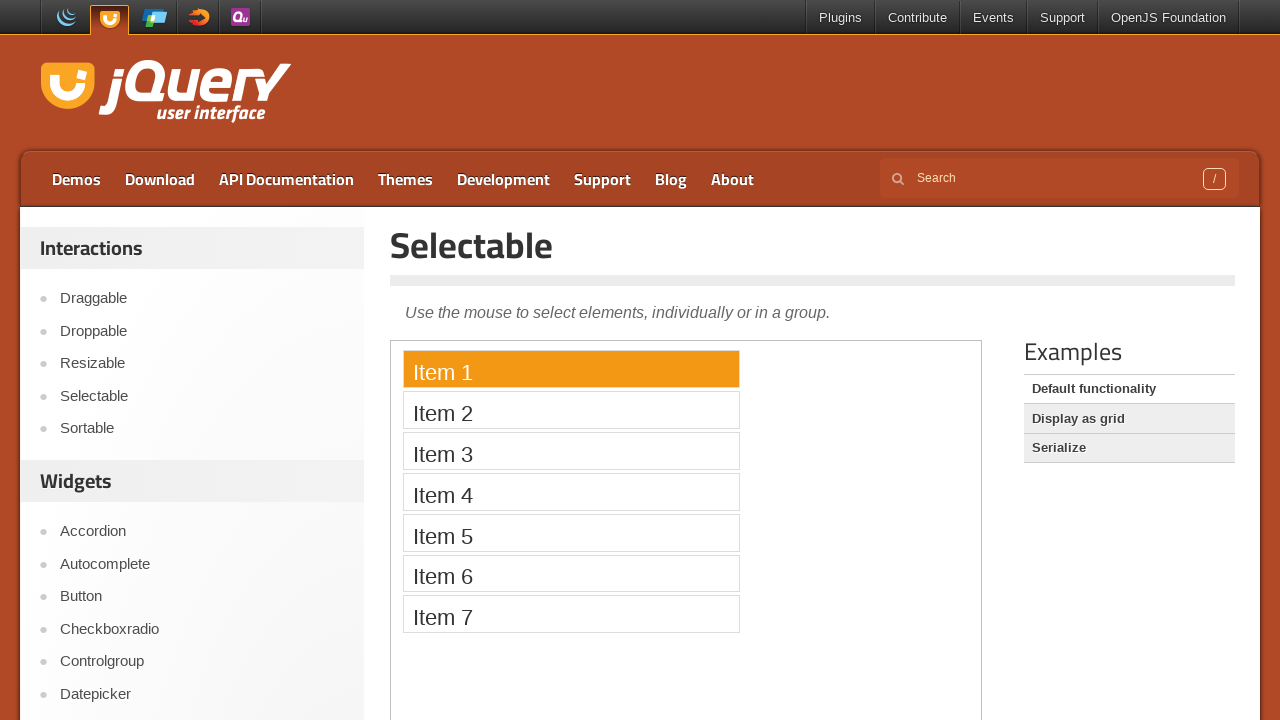

Ctrl+clicked Item 3 to add to selection at (571, 451) on iframe.demo-frame >> internal:control=enter-frame >> xpath=//li[text()='Item 3']
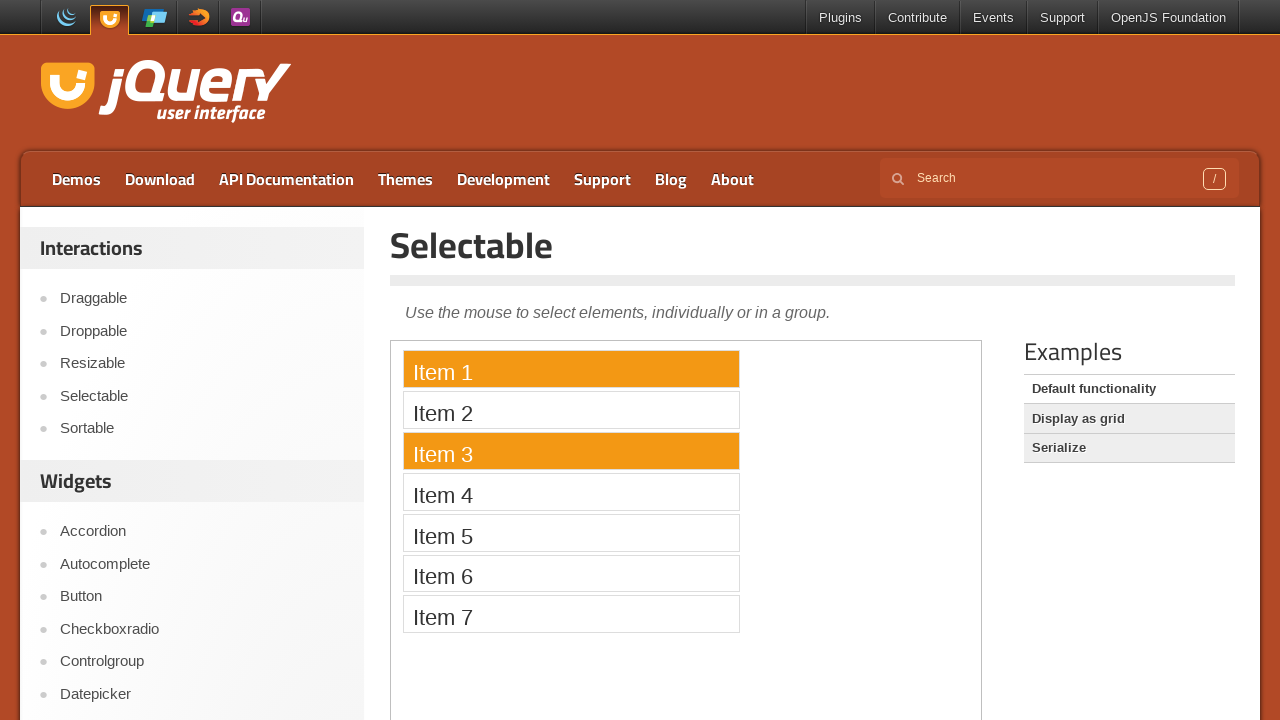

Ctrl+clicked Item 5 to complete non-contiguous selection at (571, 532) on iframe.demo-frame >> internal:control=enter-frame >> xpath=//li[text()='Item 5']
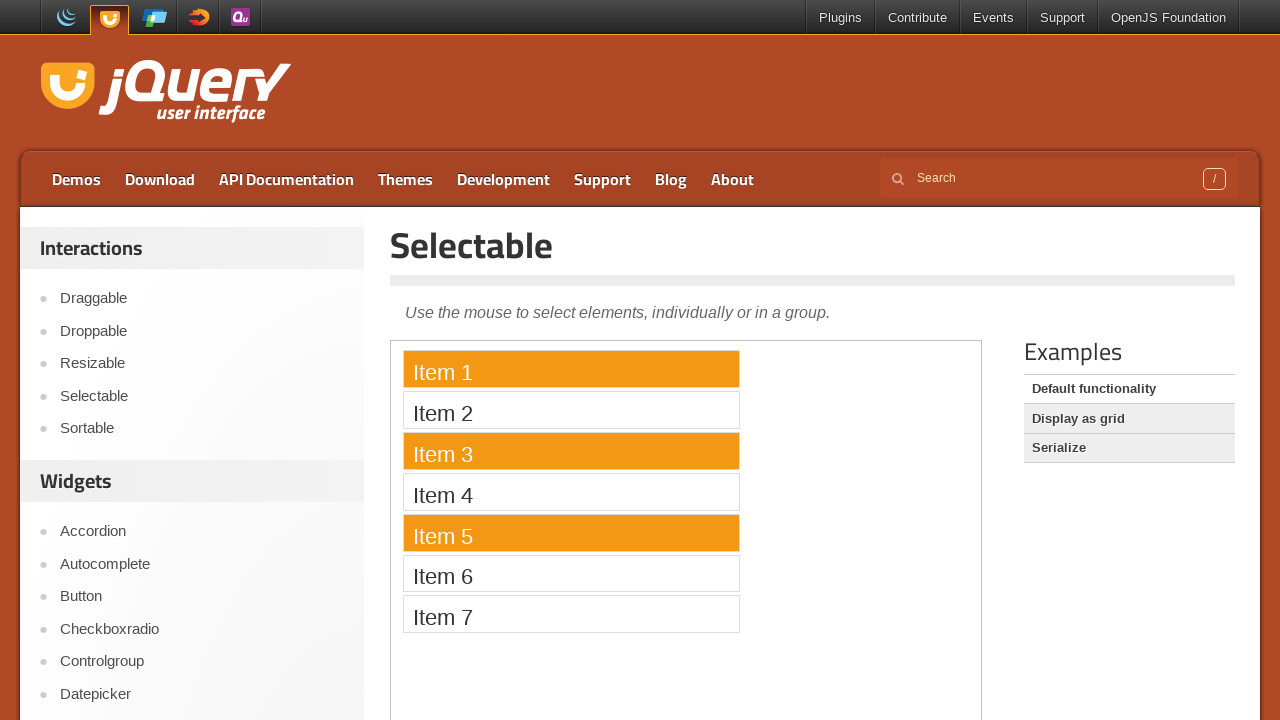

Clicked Item 2 to perform single selection (deselecting others) at (571, 410) on iframe.demo-frame >> internal:control=enter-frame >> xpath=//li[text()='Item 2']
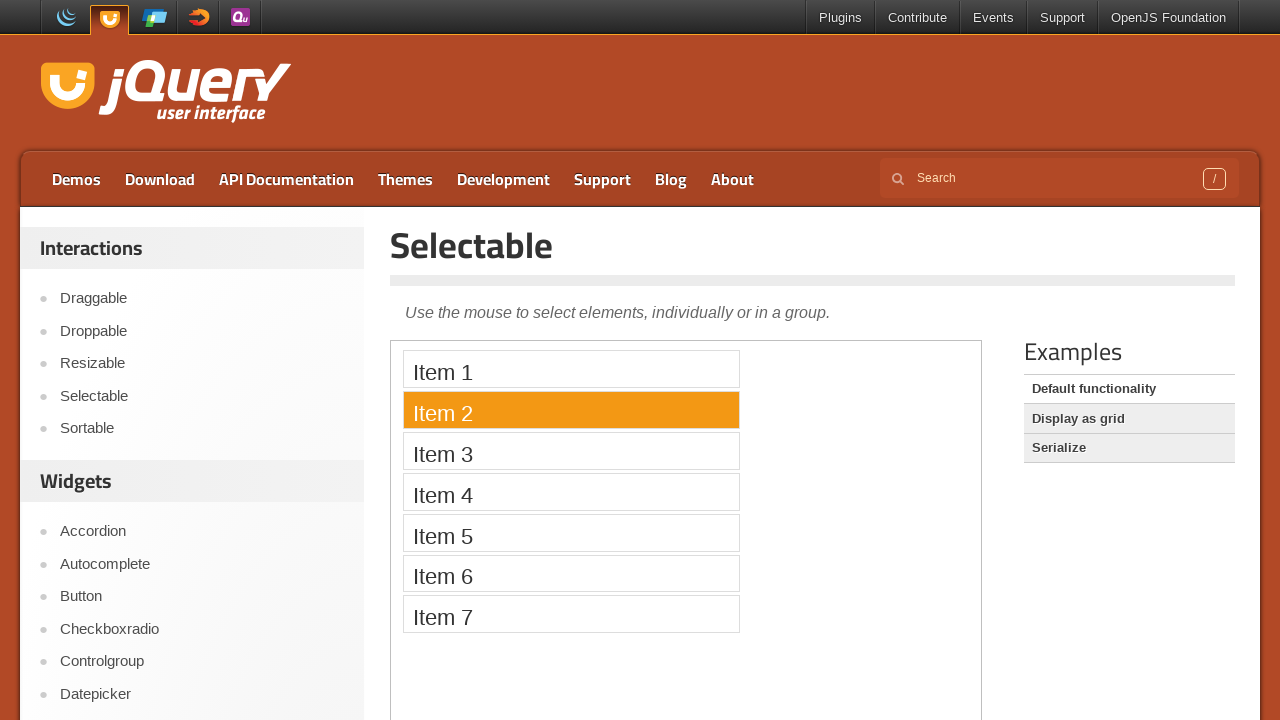

Located Item 2 and Item 5 for drag operation
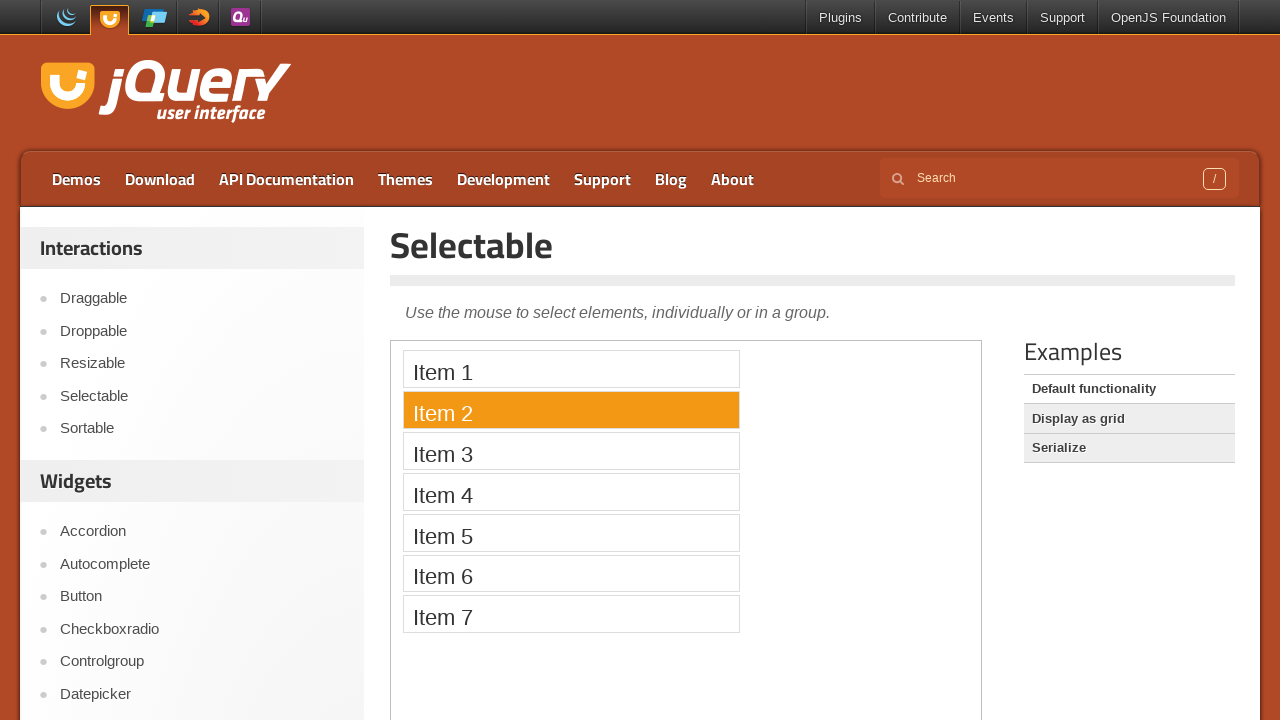

Dragged from Item 2 to Item 5 to perform range selection at (571, 532)
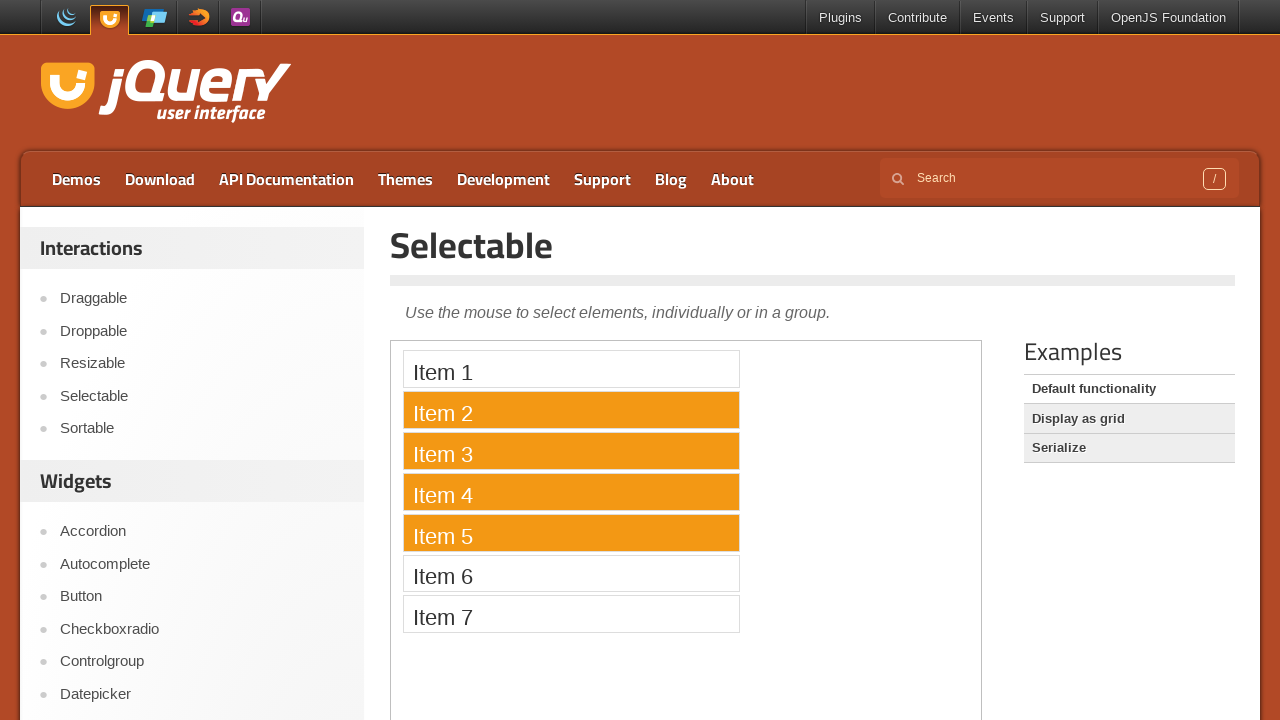

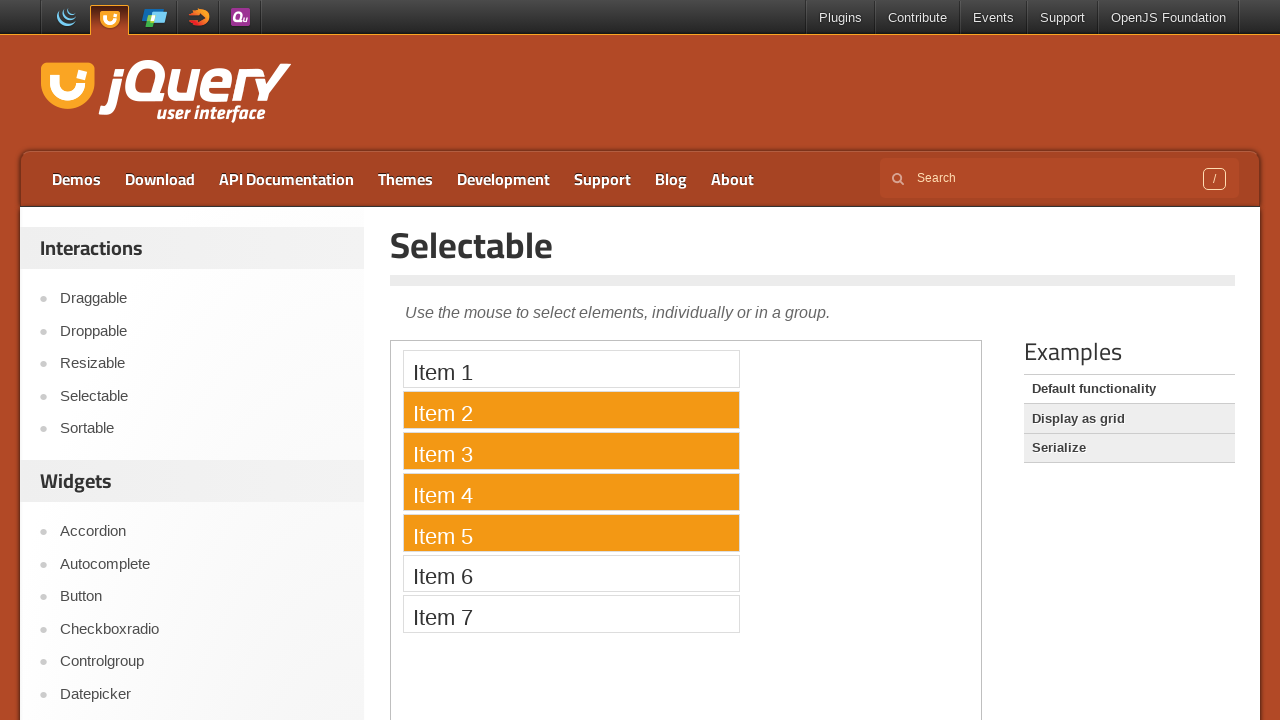